Tests user registration flow by navigating to registration page, filling out a registration form with personal details, and submitting it

Starting URL: http://parabank.parasoft.com

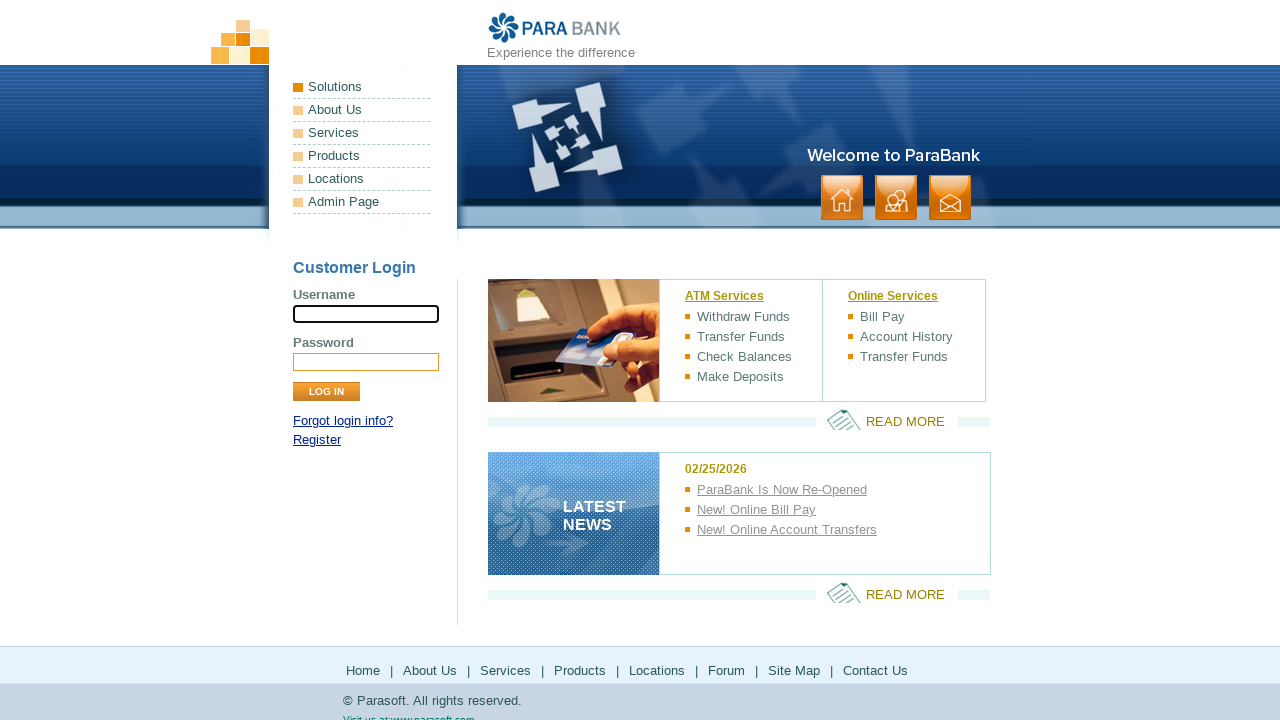

Clicked Register link to navigate to registration page at (317, 440) on text=Register
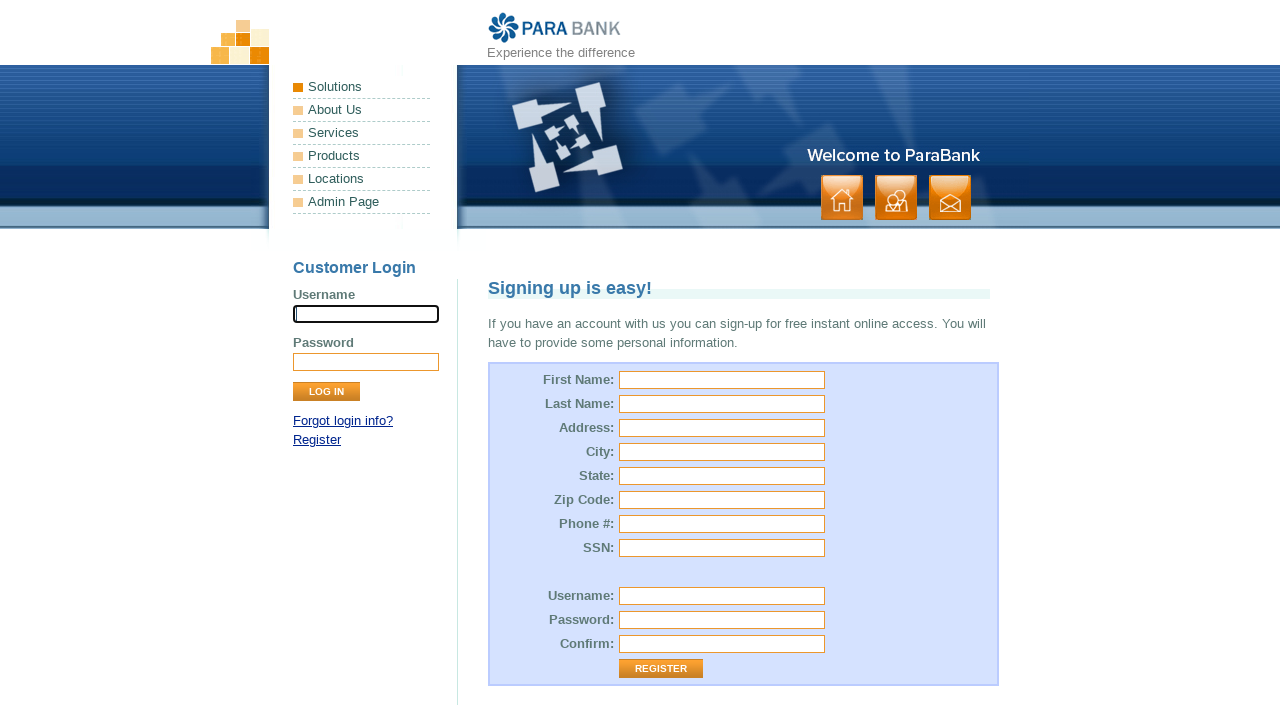

Filled first name field with 'John' on input[name='customer.firstName']
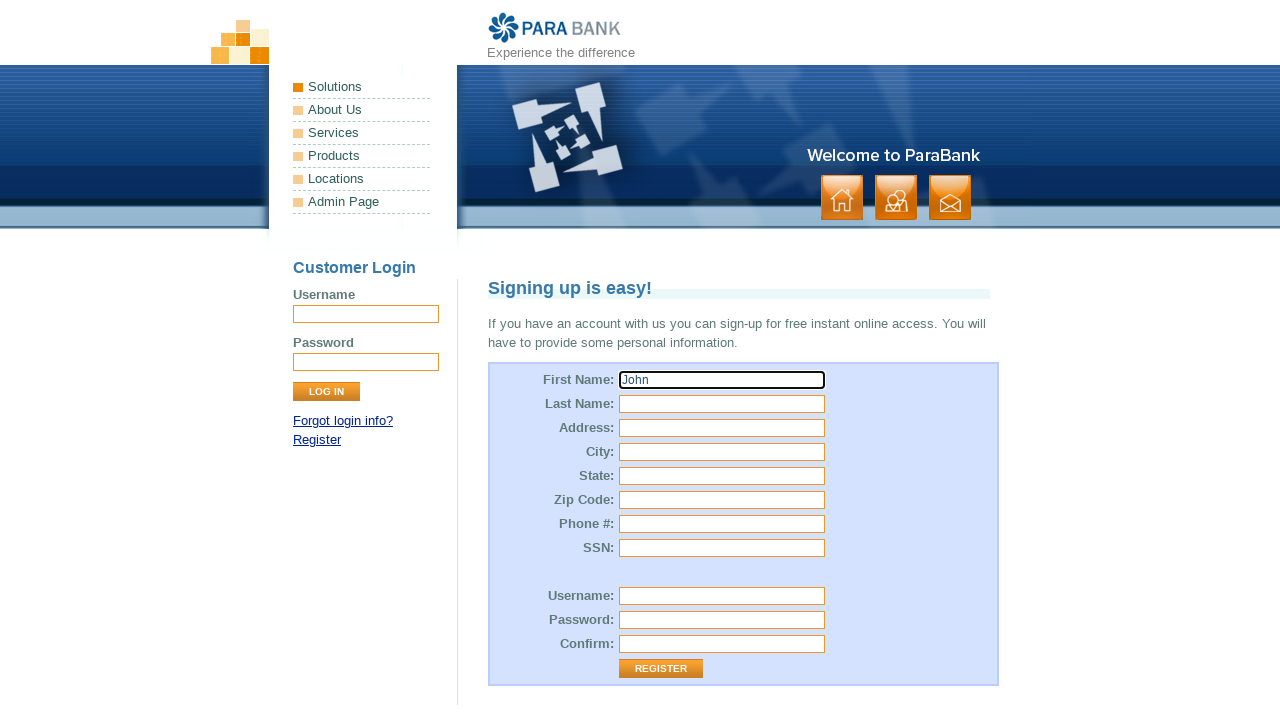

Filled last name field with 'Smith' on input[name='customer.lastName']
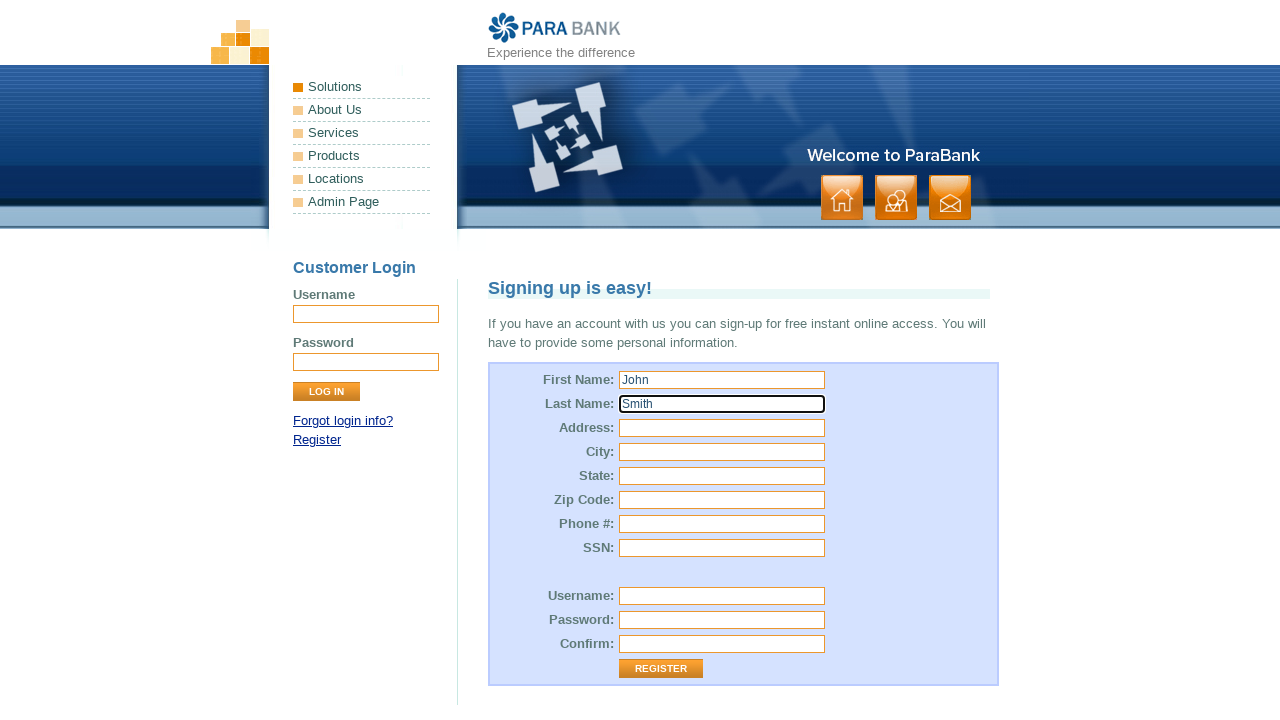

Filled street address field with '456 Oak Street' on input[name='customer.address.street']
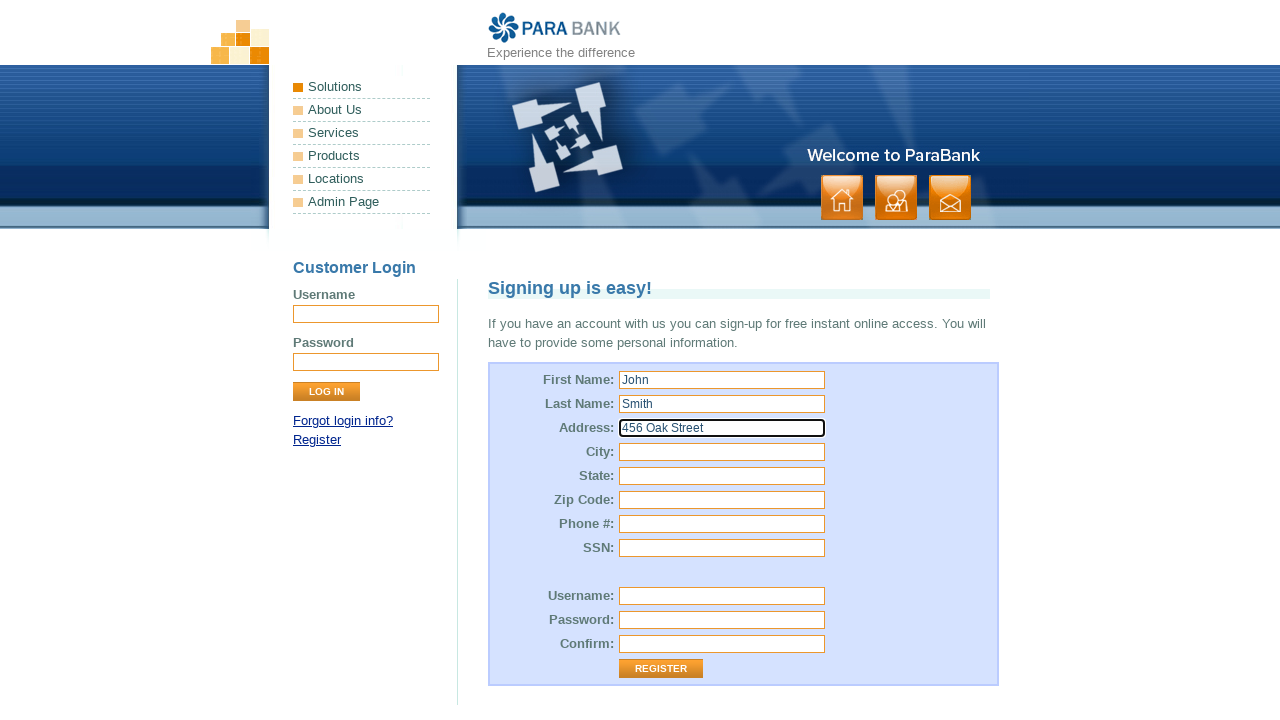

Filled city field with 'Boston' on input[name='customer.address.city']
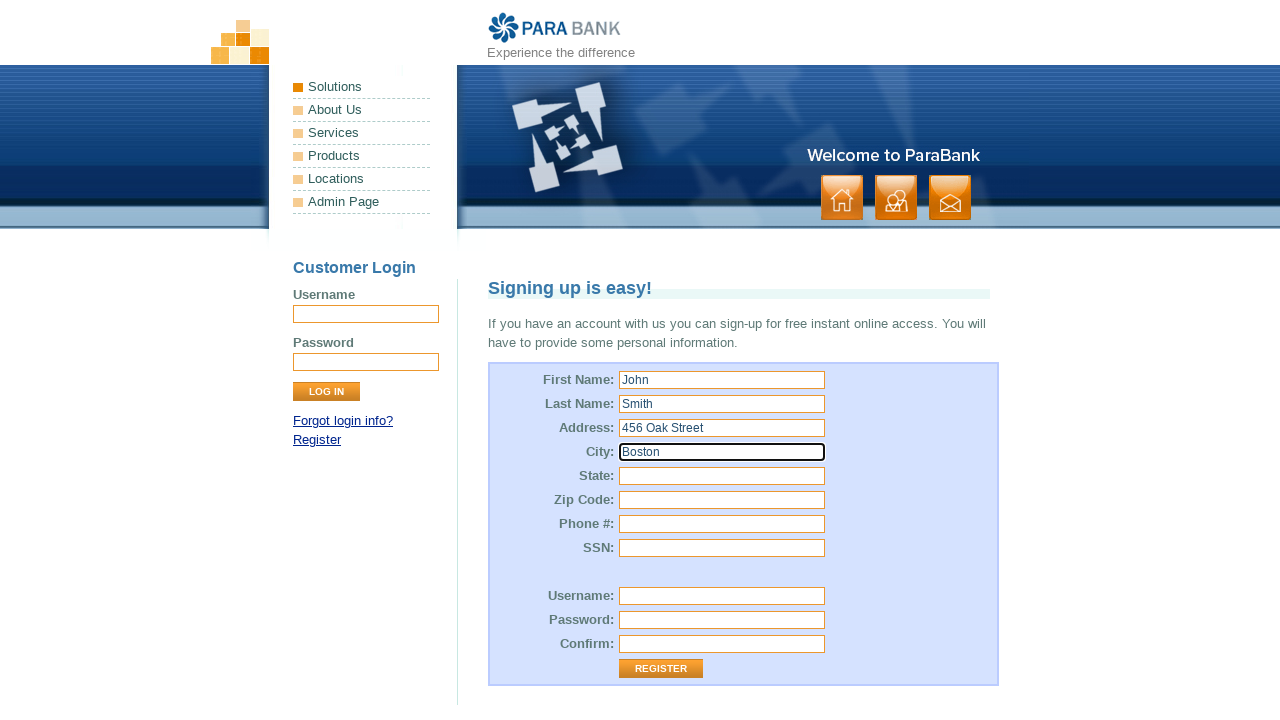

Filled state field with 'MA' on input[name='customer.address.state']
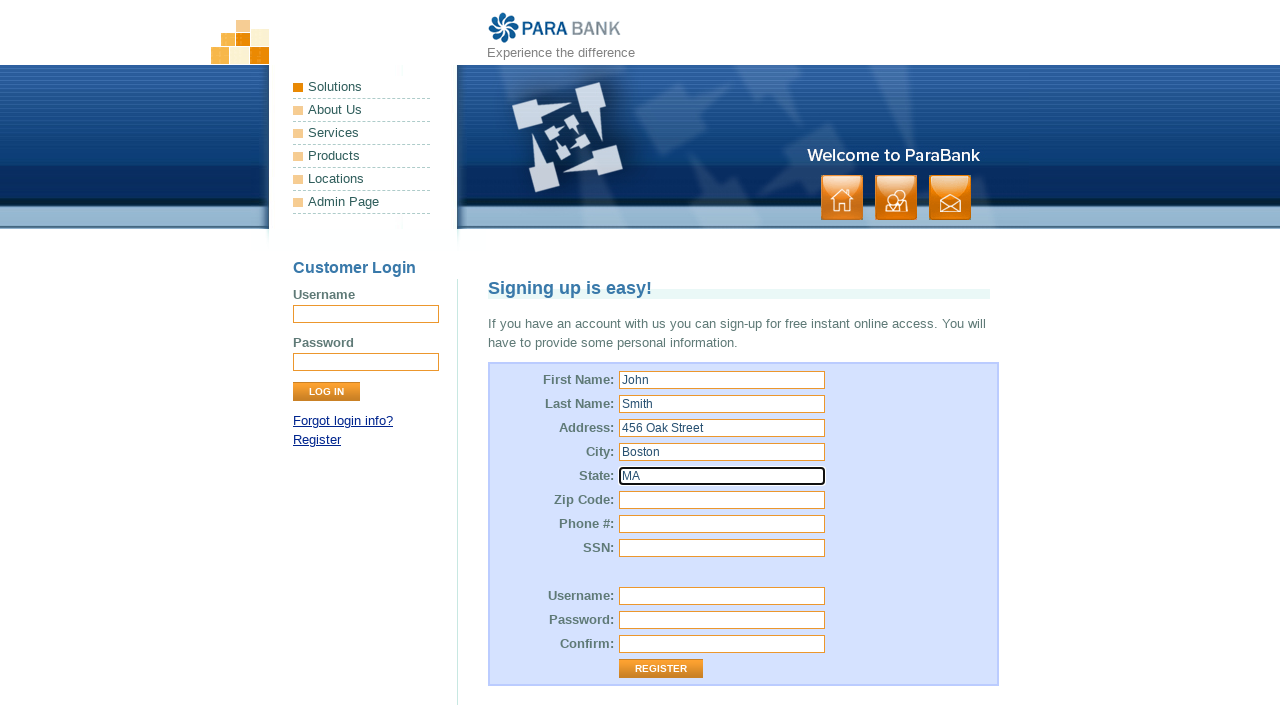

Filled zip code field with '02134' on input[name='customer.address.zipCode']
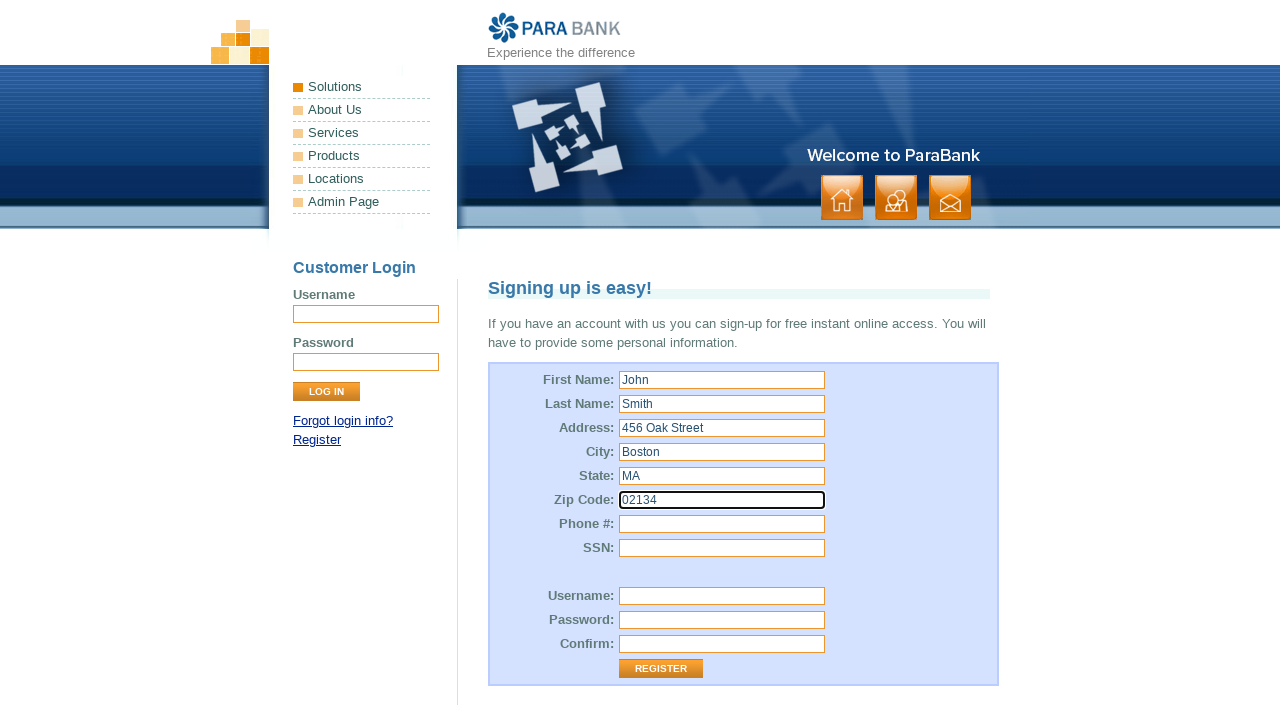

Filled phone number field with '6175551234' on input[name='customer.phoneNumber']
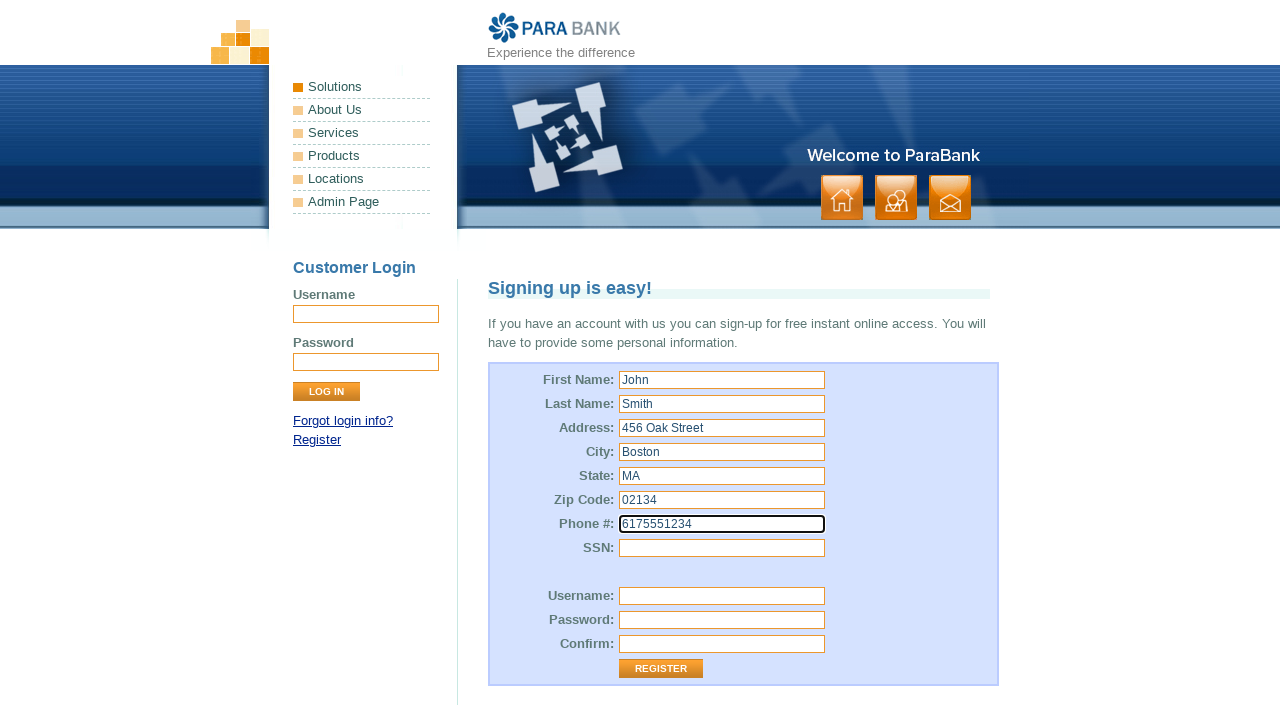

Filled SSN field with '123456789' on input[name='customer.ssn']
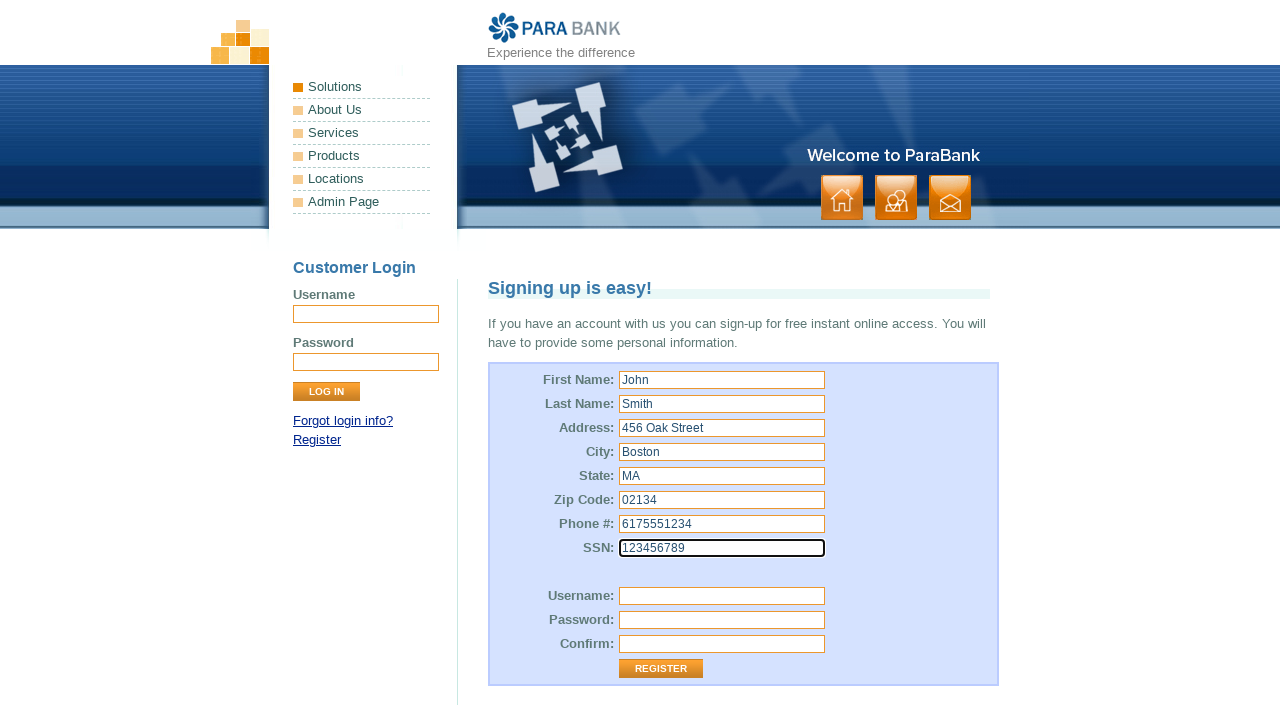

Filled username field with 'testuser2024' on input[name='customer.username']
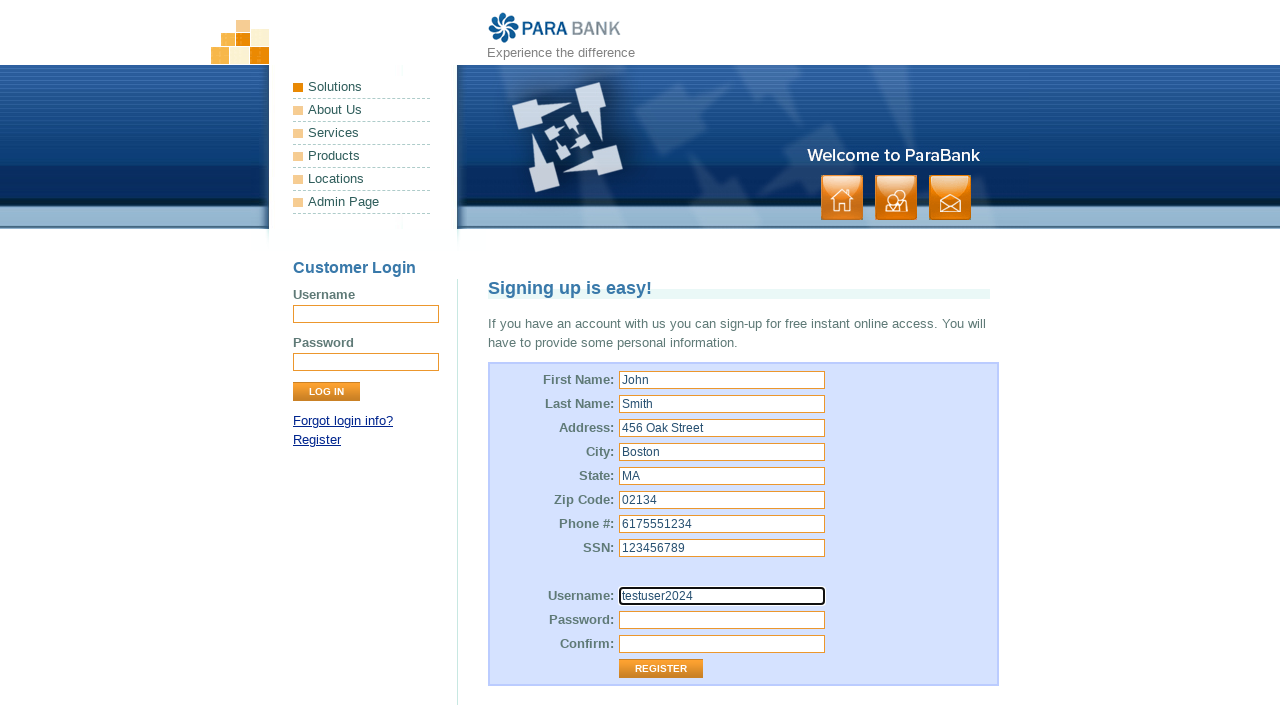

Filled password field with 'Test@12345' on input[name='customer.password']
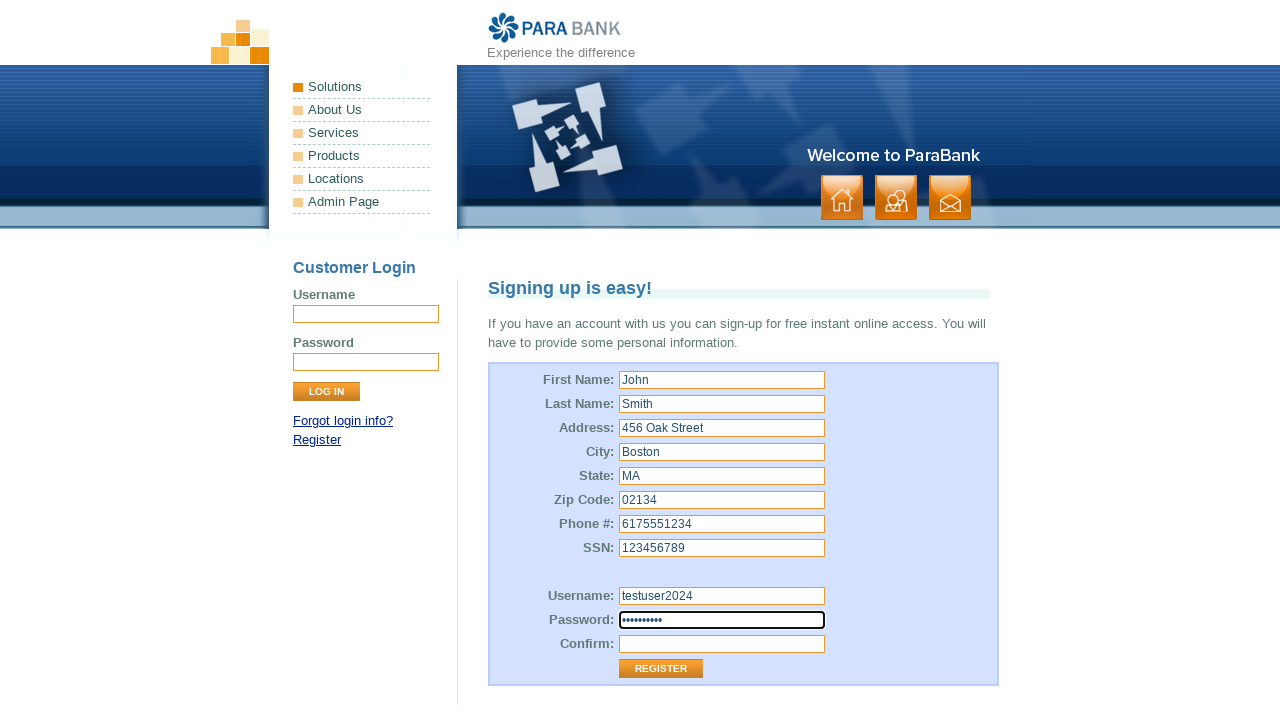

Filled repeated password field with 'Test@12345' on input[name='repeatedPassword']
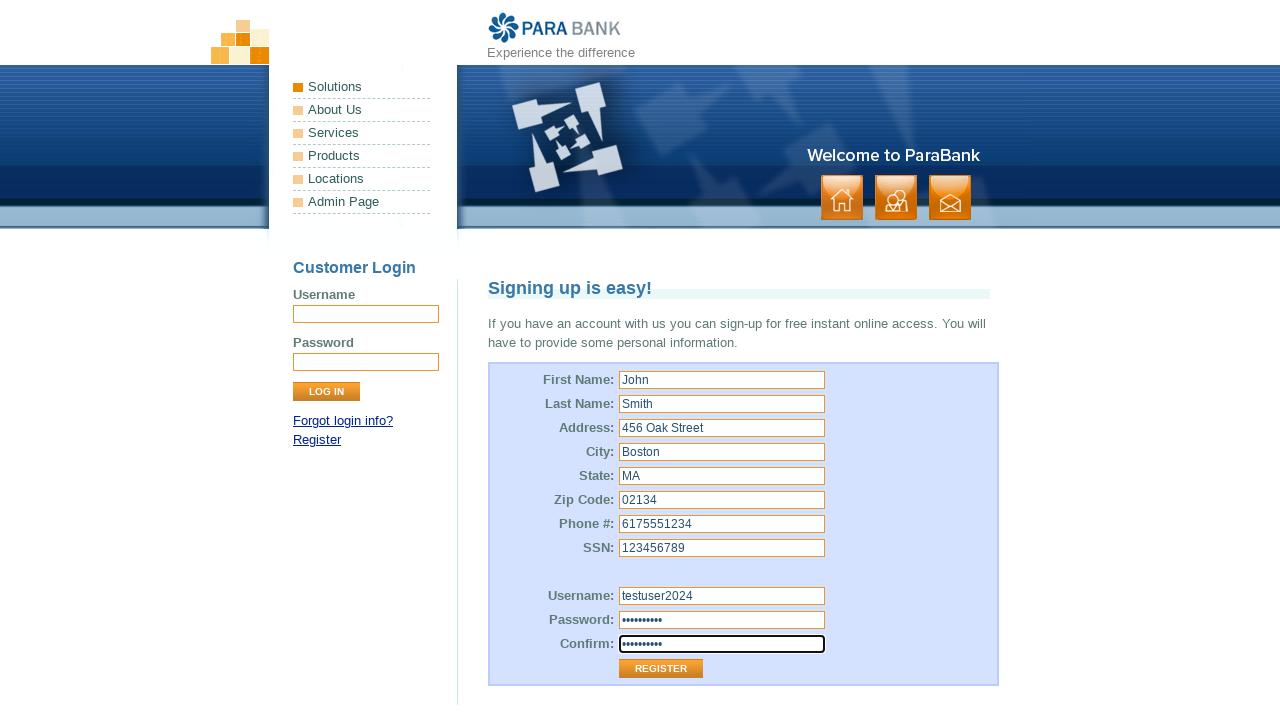

Clicked Register button to submit the form at (661, 669) on input[value='Register']
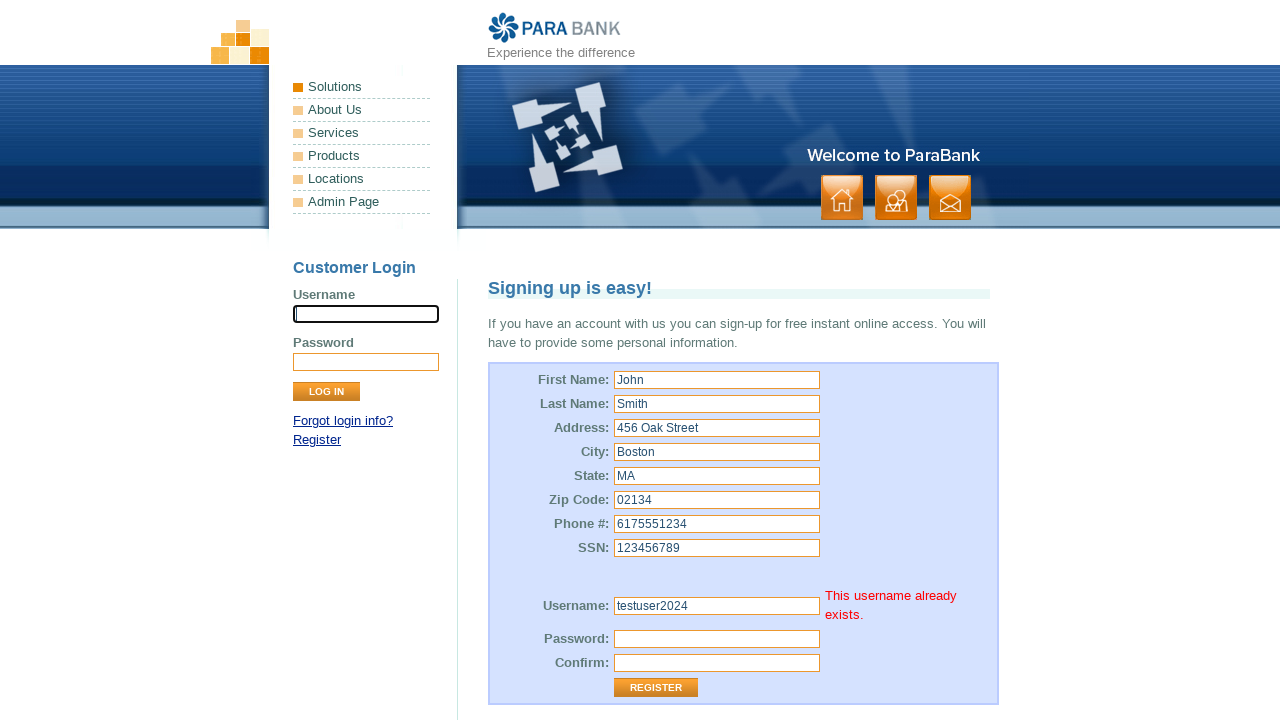

Registration completed - success message or error displayed
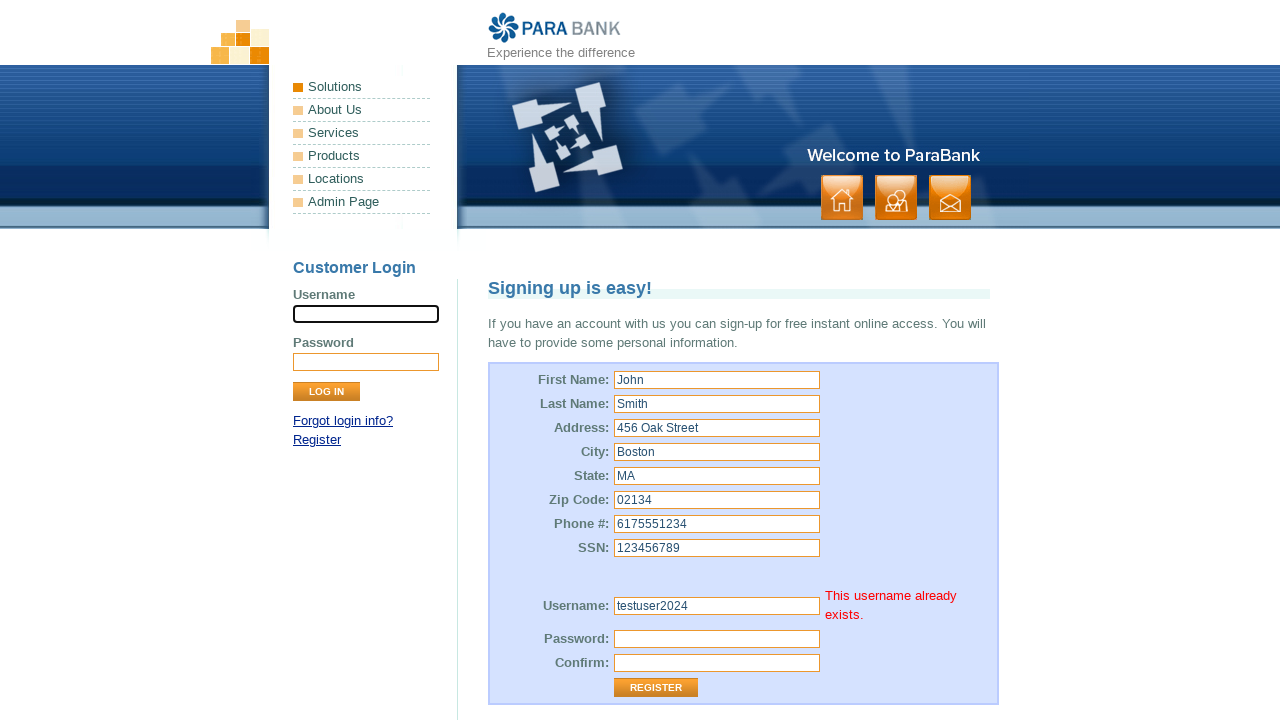

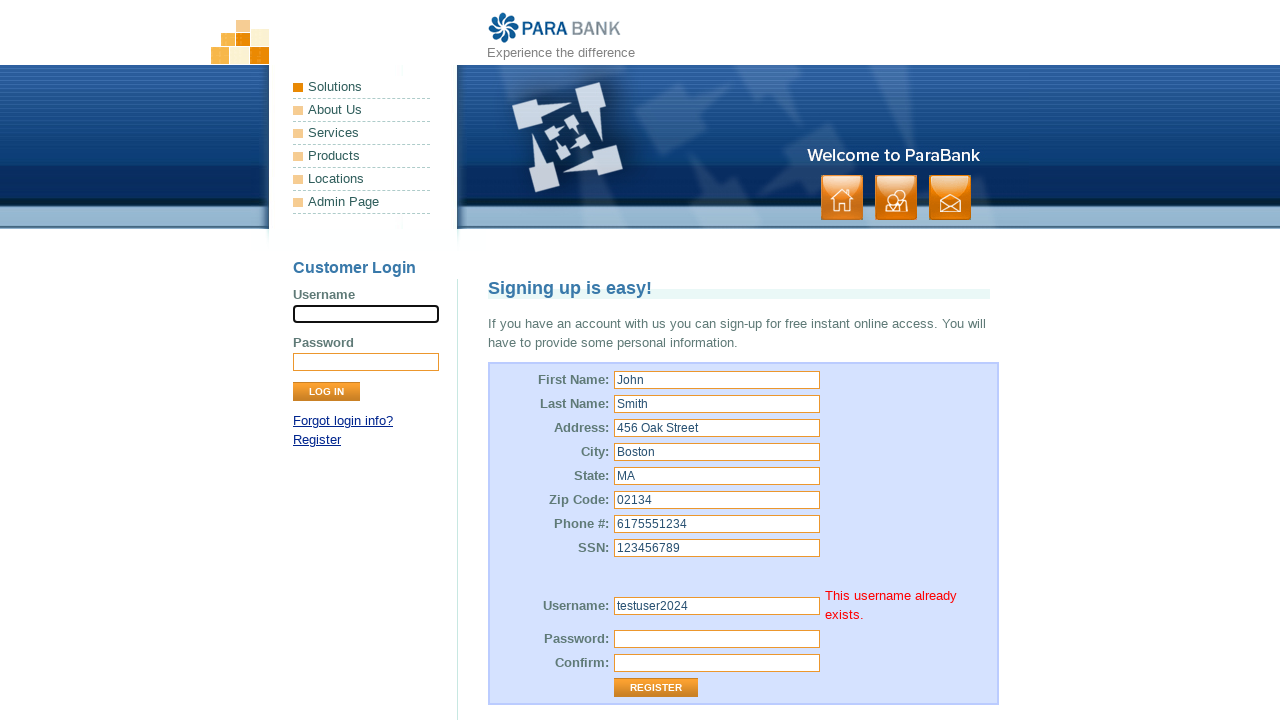